Navigates to a page with many elements and highlights a specific element by changing its border style temporarily using JavaScript execution.

Starting URL: http://the-internet.herokuapp.com/large

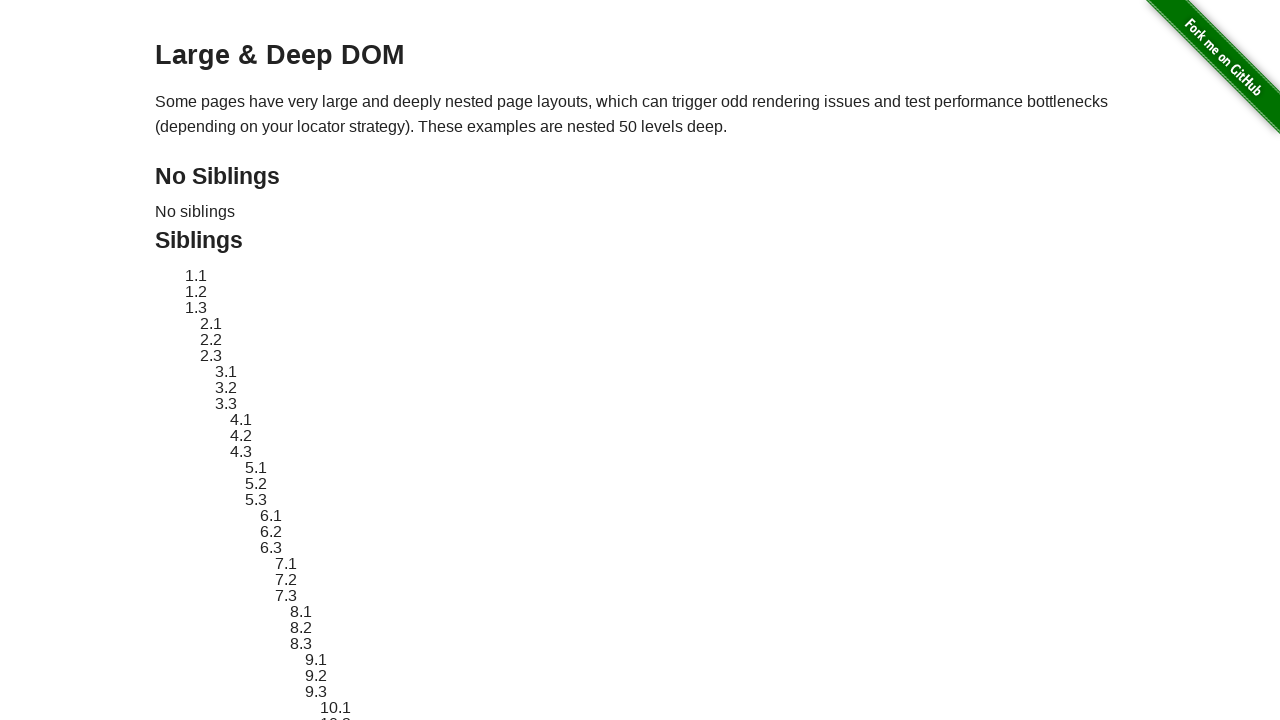

Navigated to large page with many elements
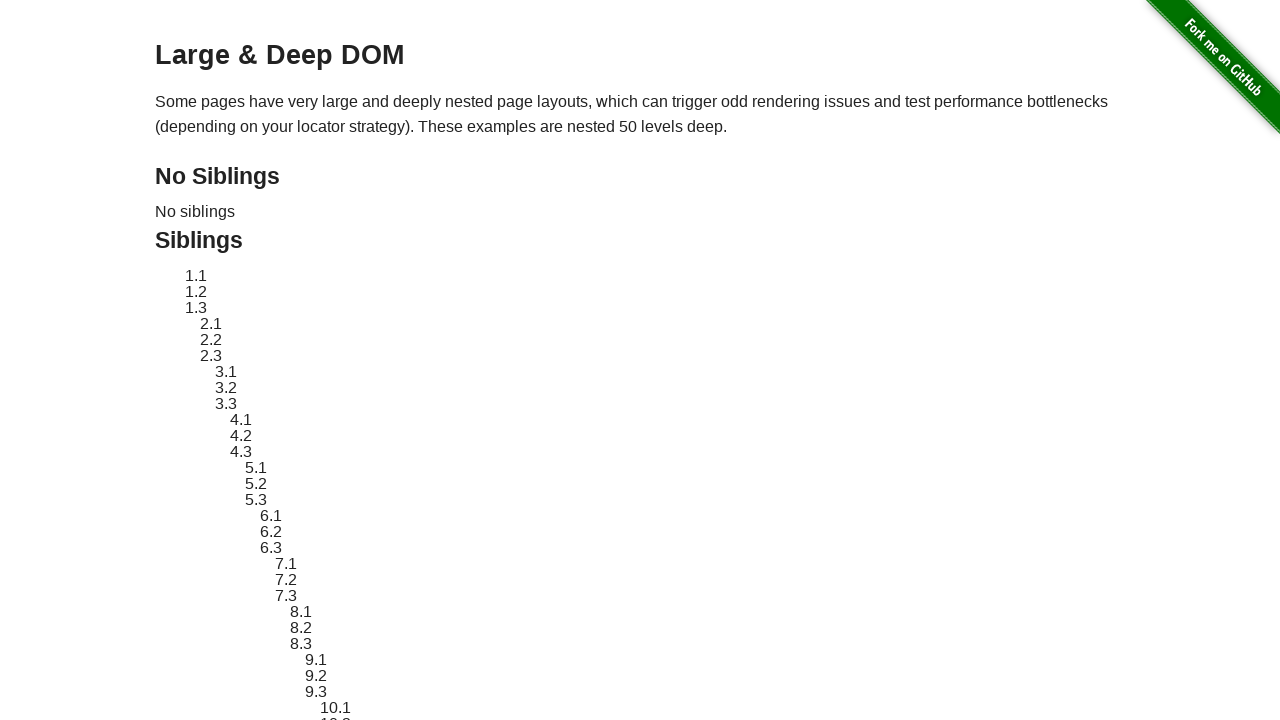

Located target element #sibling-2.3
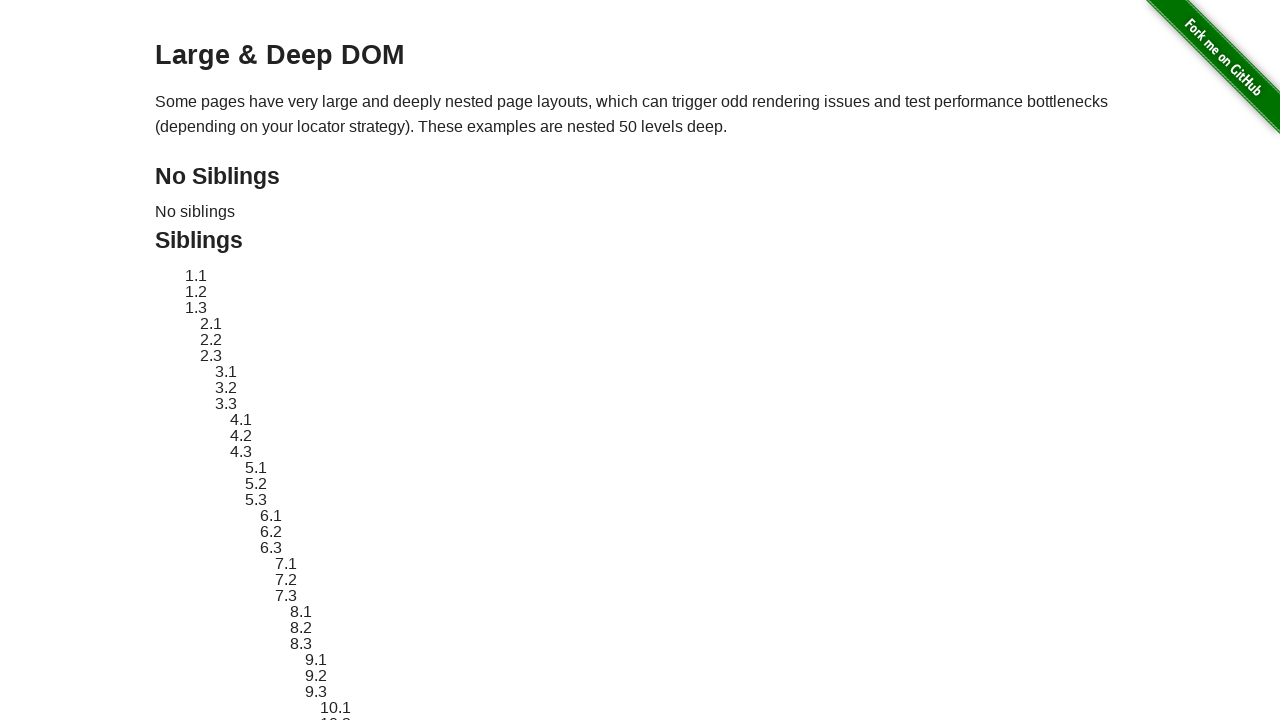

Retrieved original style attribute of target element
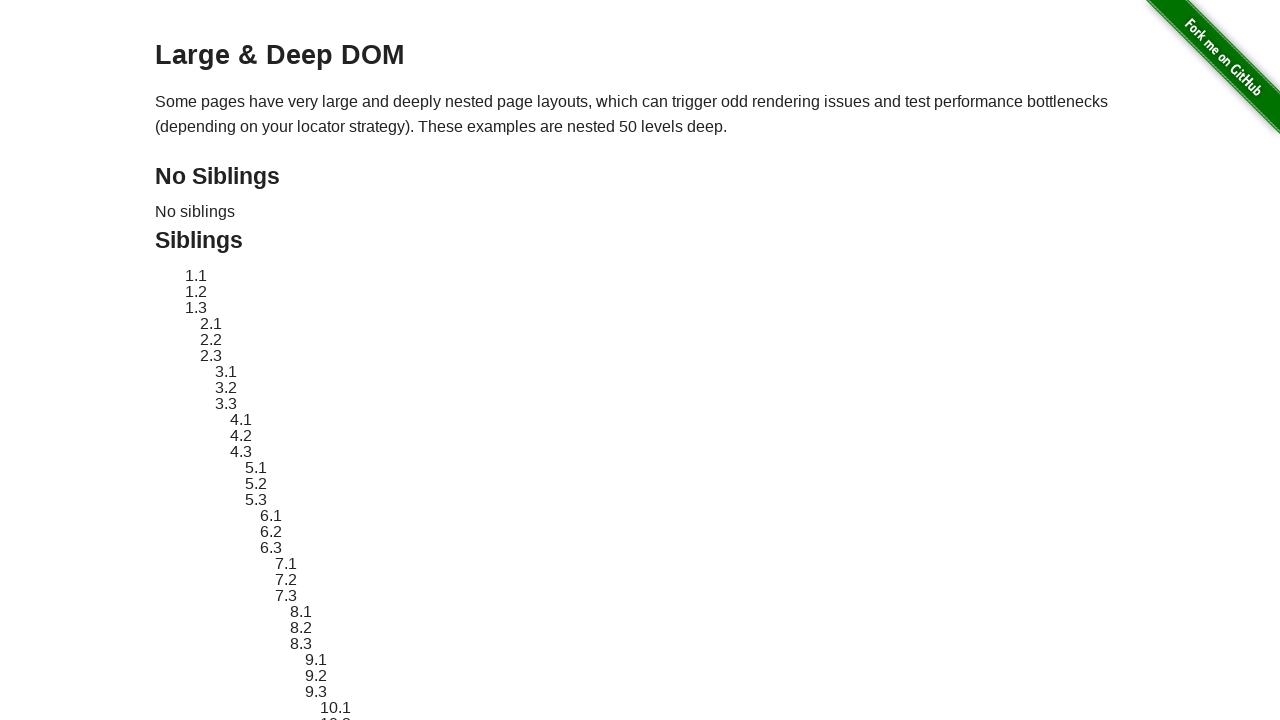

Applied red dashed border highlight to target element
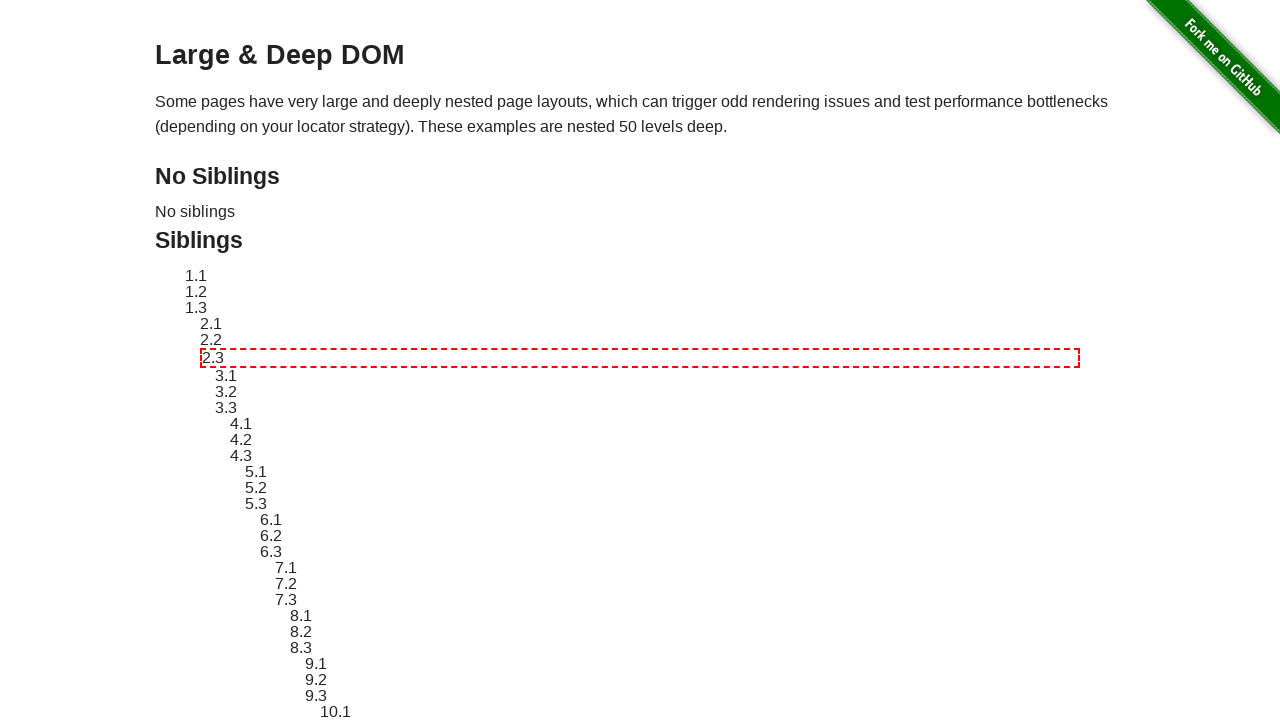

Waited 2 seconds to view highlight effect
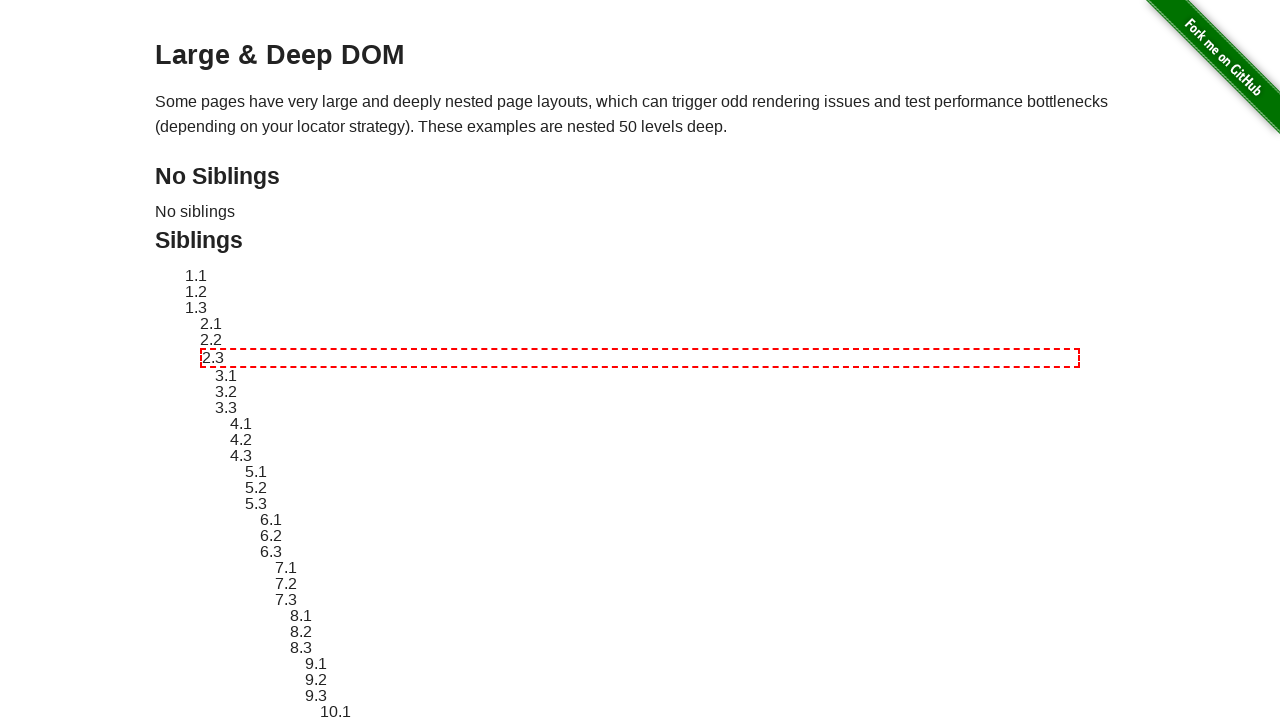

Reverted target element style back to original
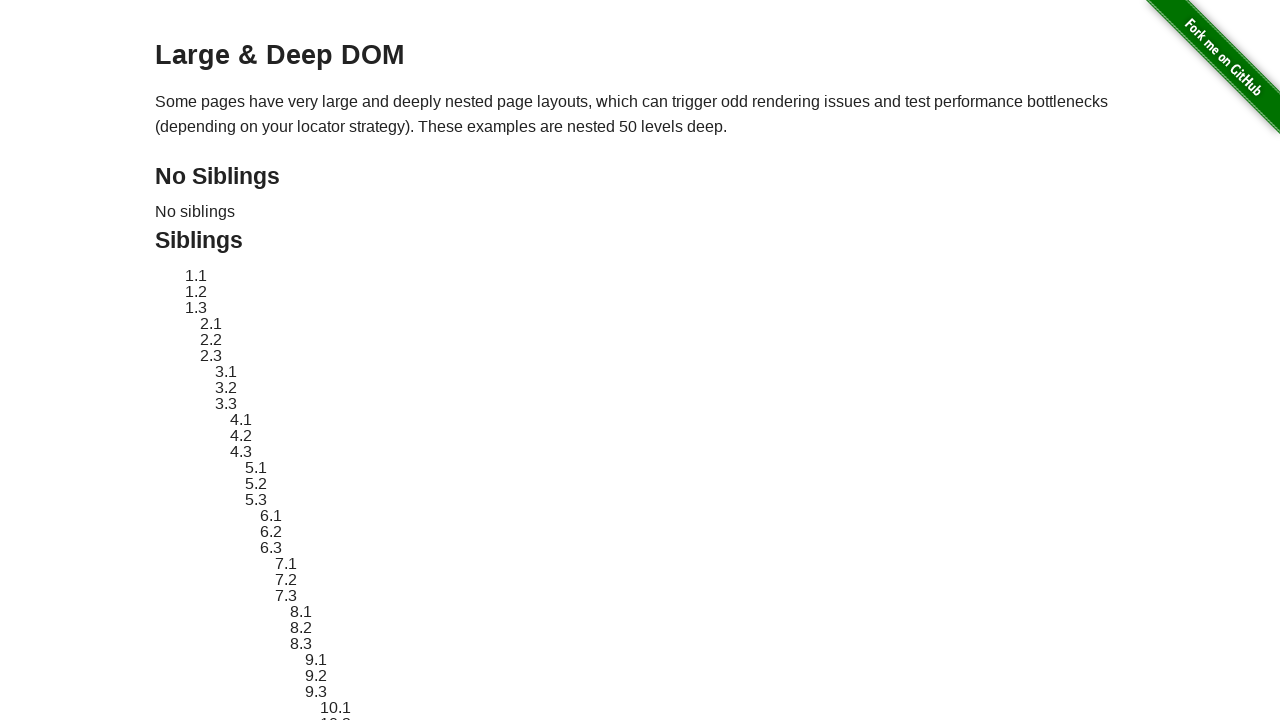

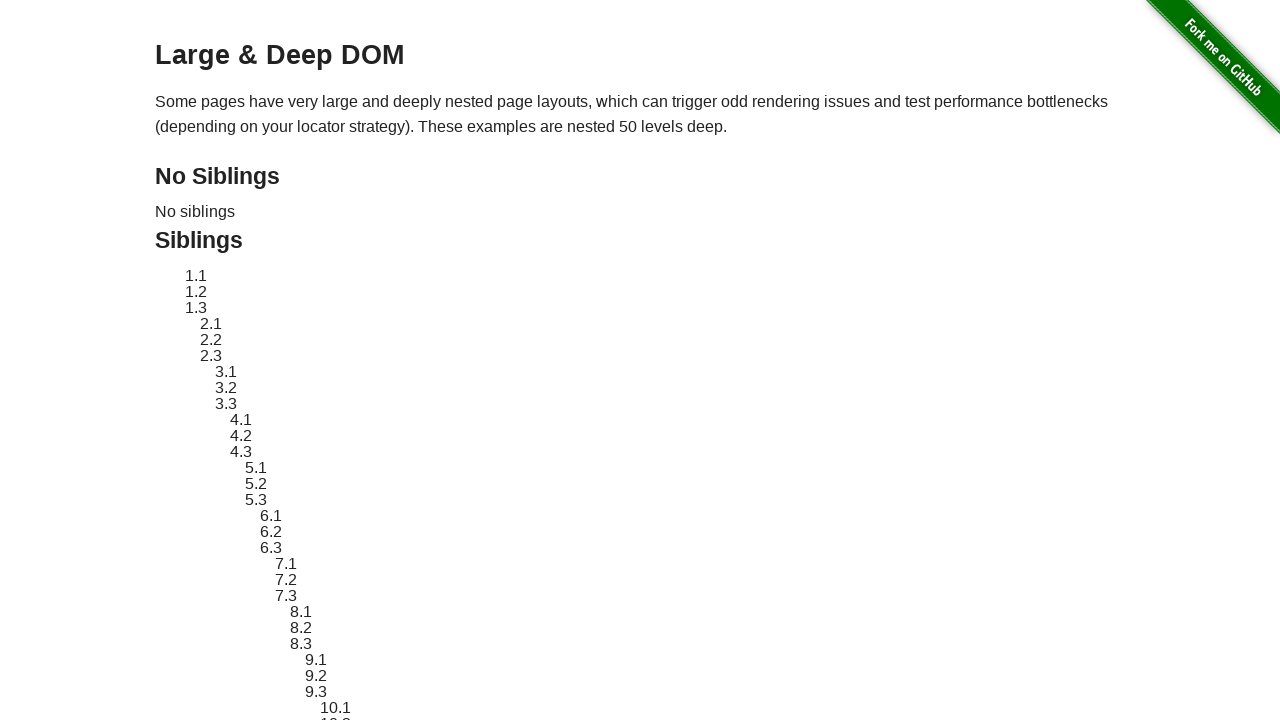